Tests marking all todo items as completed using the toggle all checkbox

Starting URL: https://demo.playwright.dev/todomvc

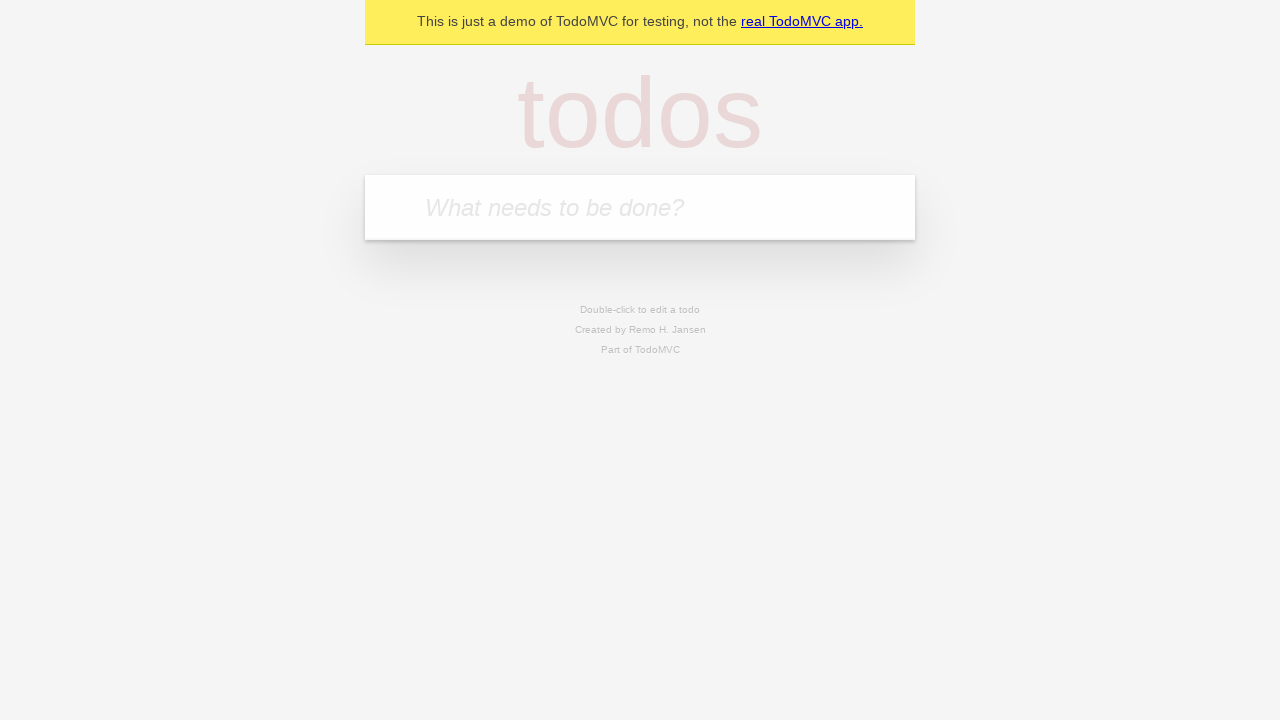

Filled todo input with 'buy some cheese' on internal:attr=[placeholder="What needs to be done?"i]
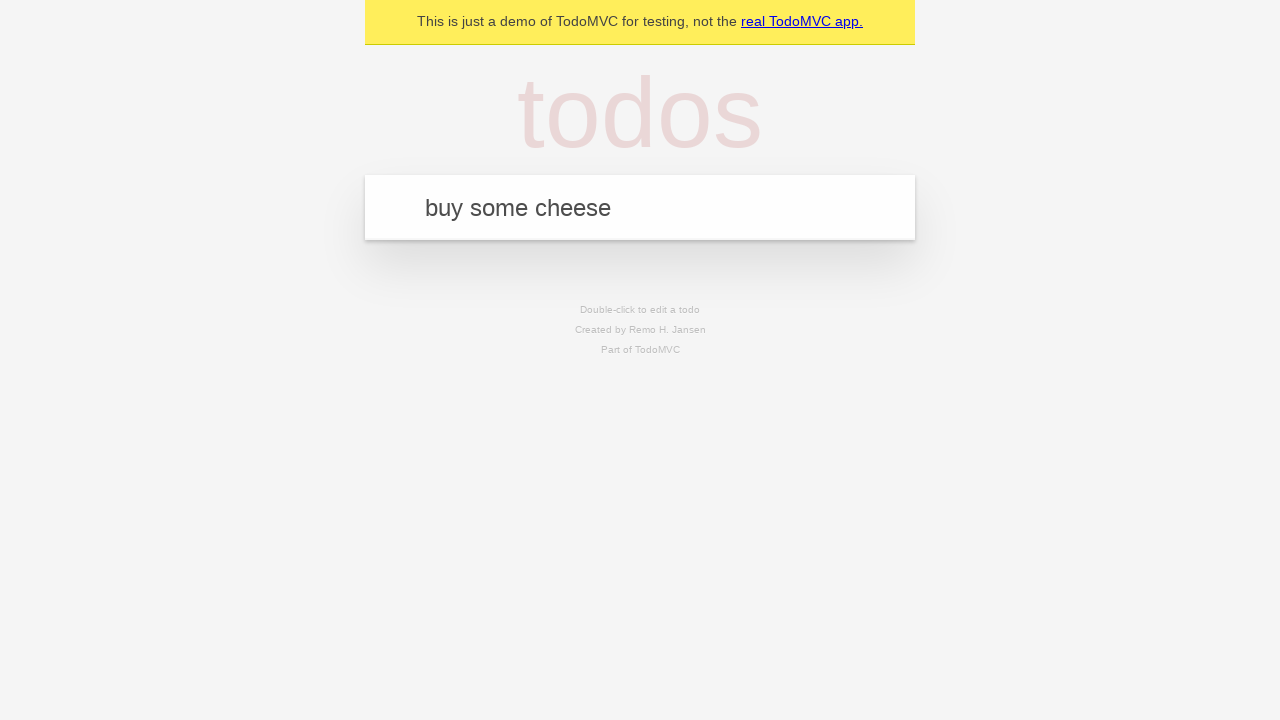

Pressed Enter to add 'buy some cheese' to todo list on internal:attr=[placeholder="What needs to be done?"i]
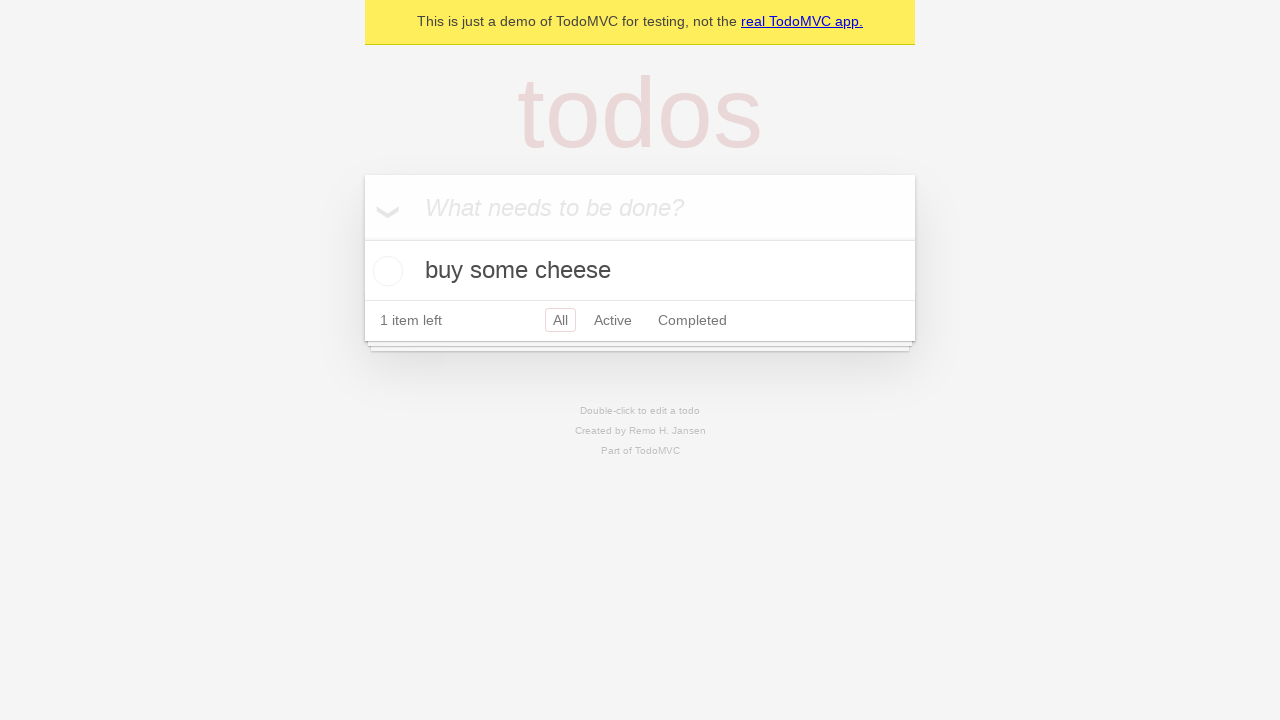

Filled todo input with 'feed the cat' on internal:attr=[placeholder="What needs to be done?"i]
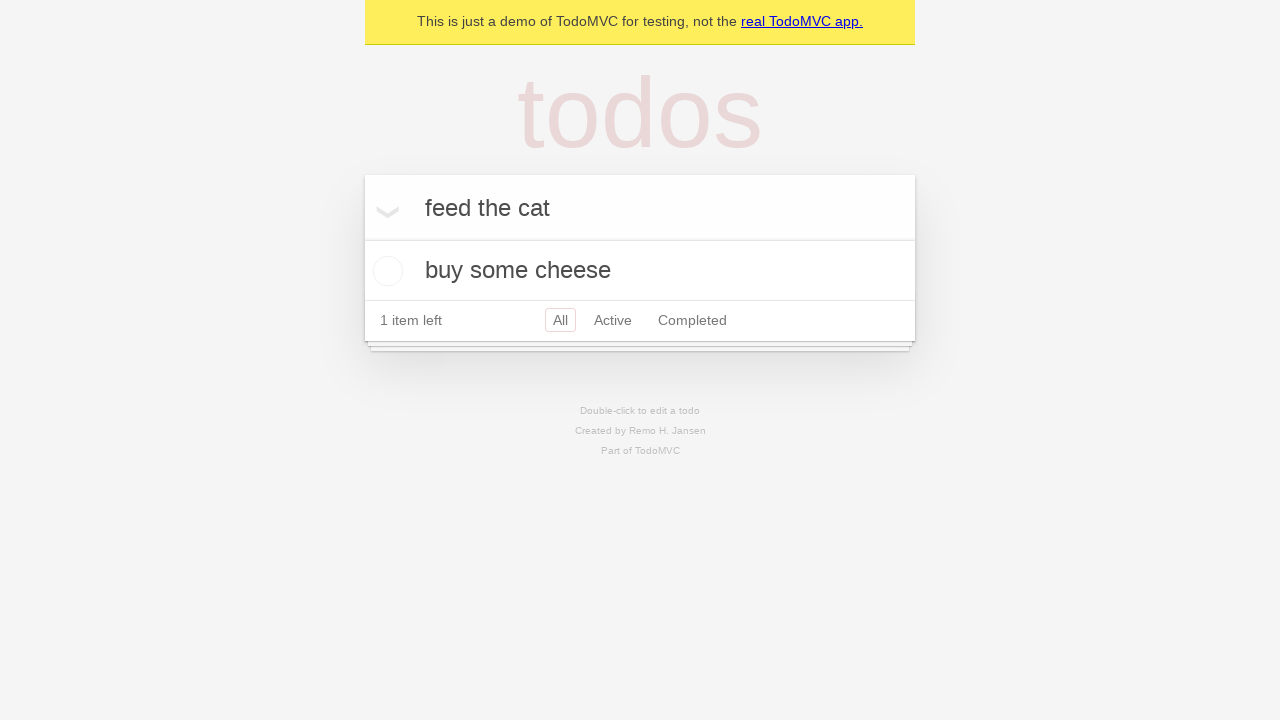

Pressed Enter to add 'feed the cat' to todo list on internal:attr=[placeholder="What needs to be done?"i]
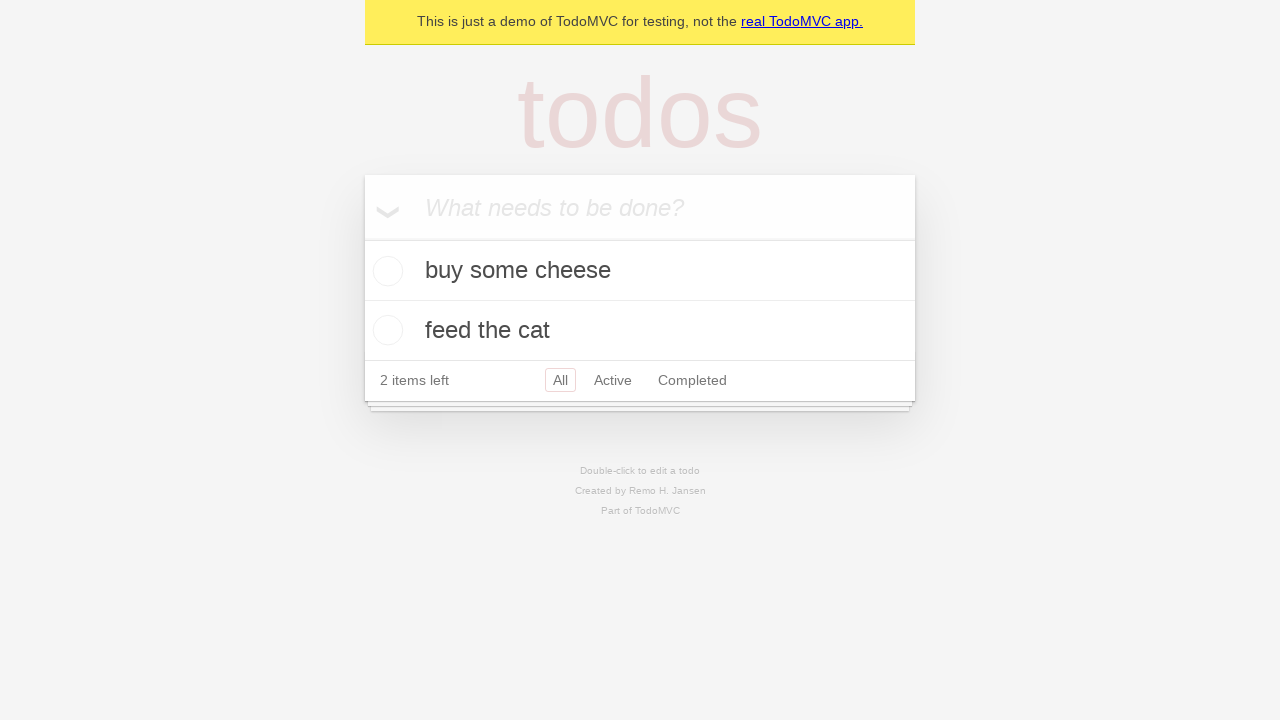

Filled todo input with 'book a doctors appointment' on internal:attr=[placeholder="What needs to be done?"i]
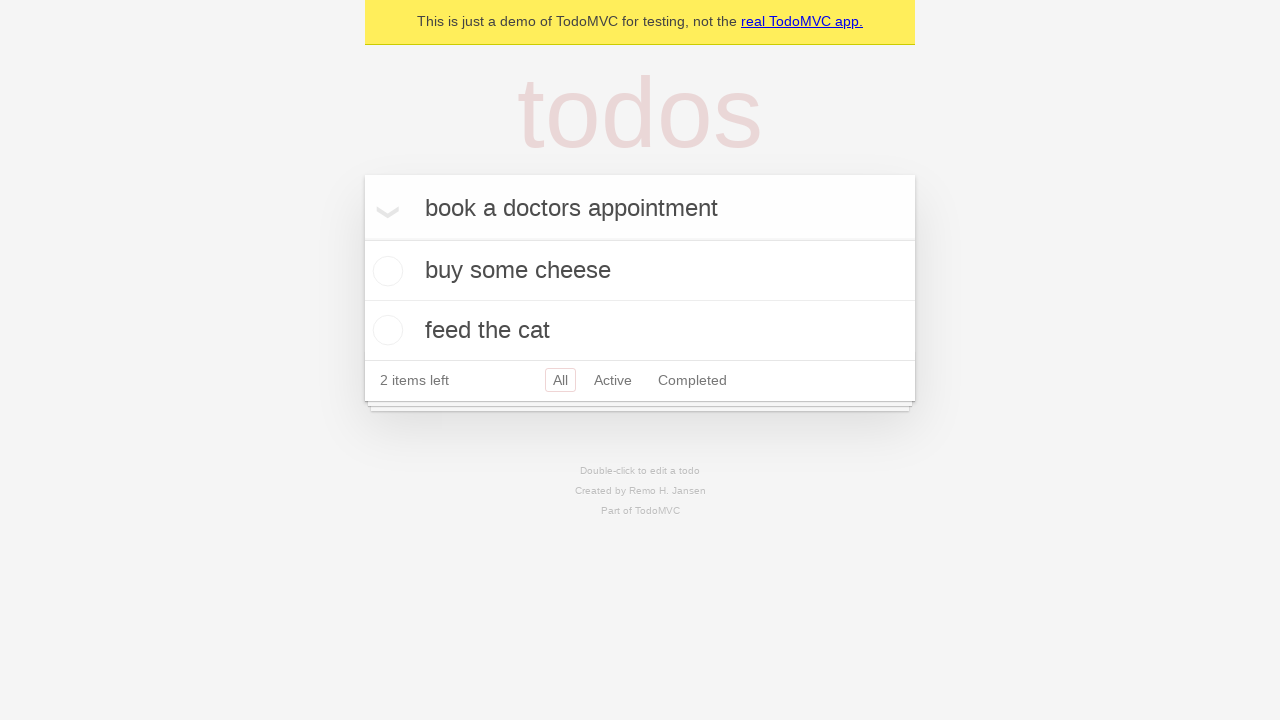

Pressed Enter to add 'book a doctors appointment' to todo list on internal:attr=[placeholder="What needs to be done?"i]
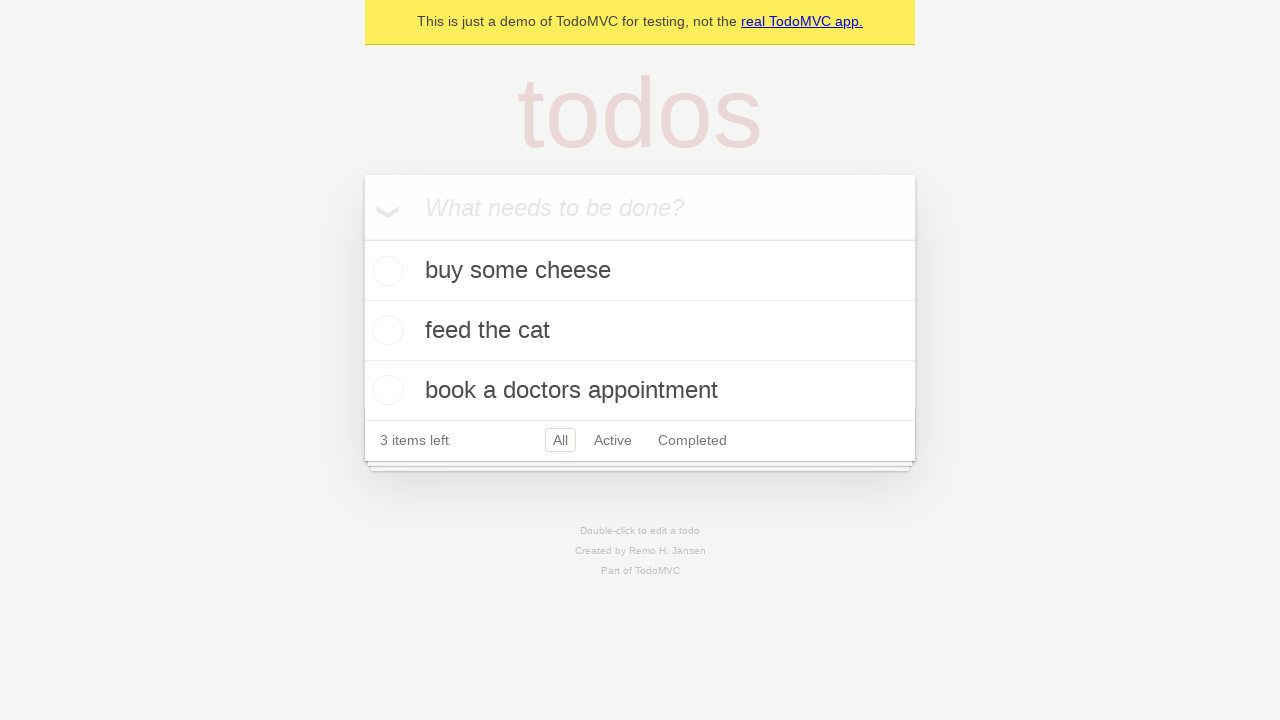

Clicked 'Mark all as complete' checkbox to toggle all todos to completed at (362, 238) on internal:label="Mark all as complete"i
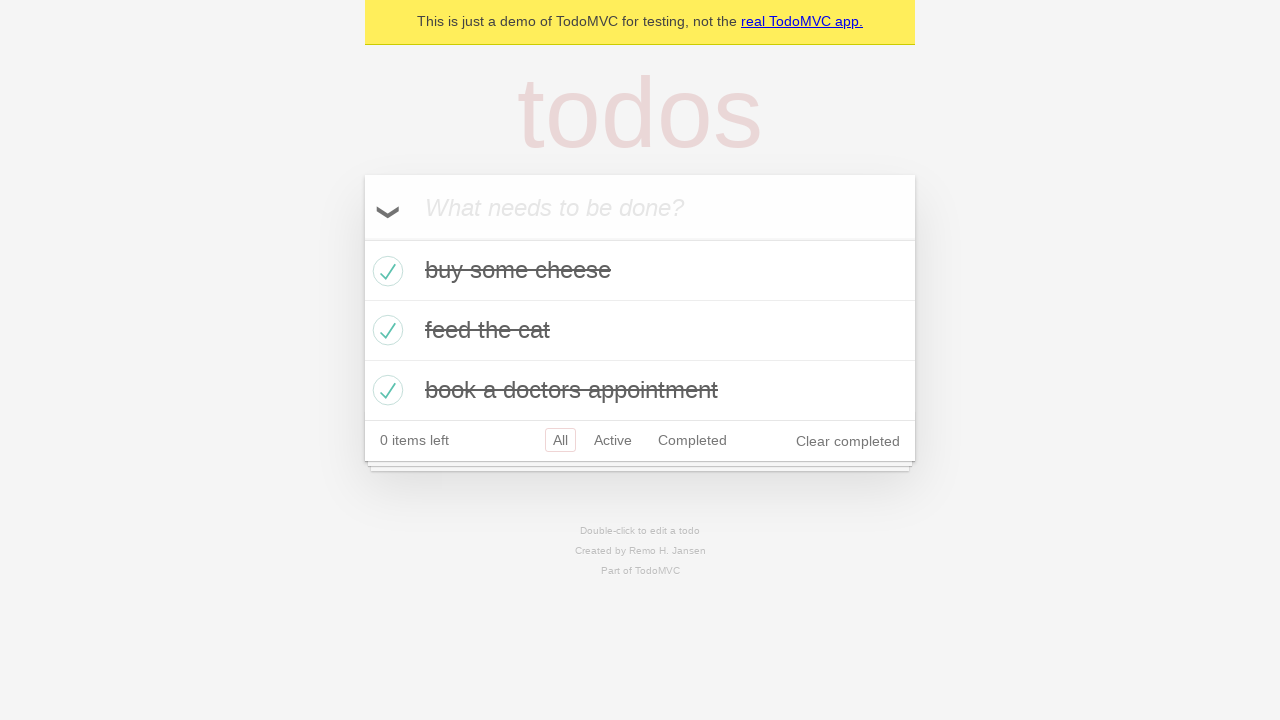

Verified that all todo items are marked as completed
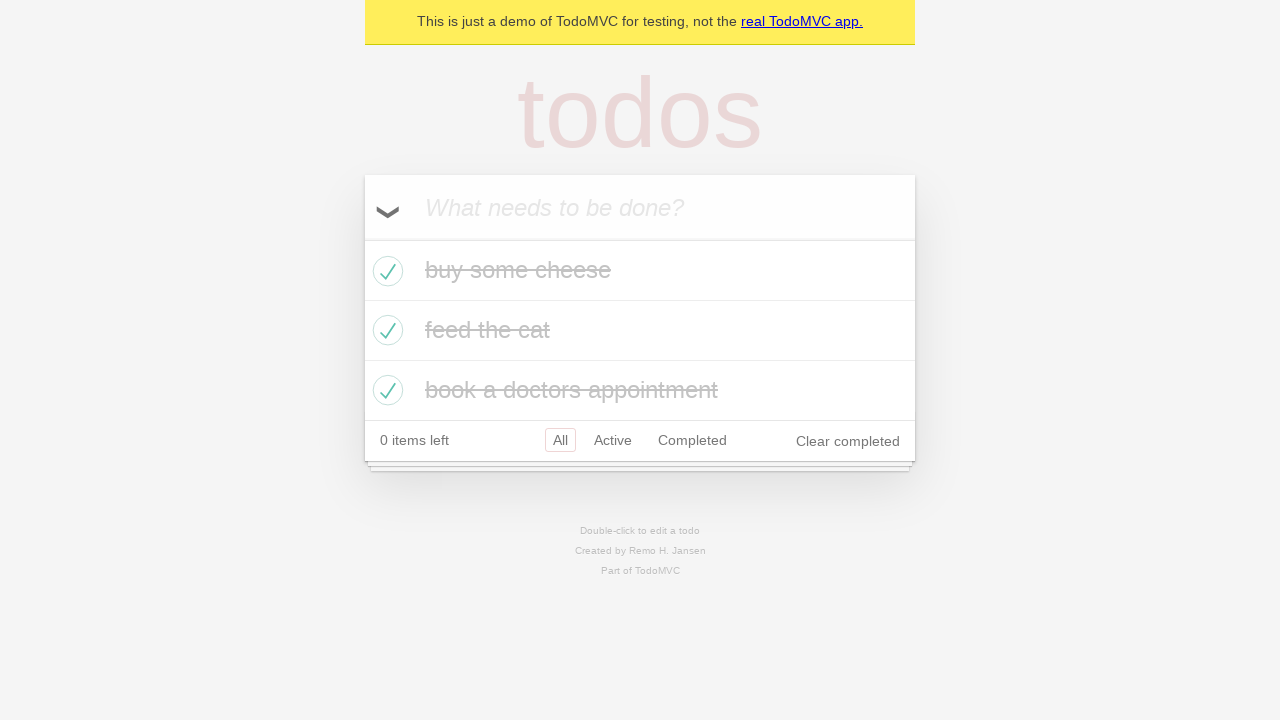

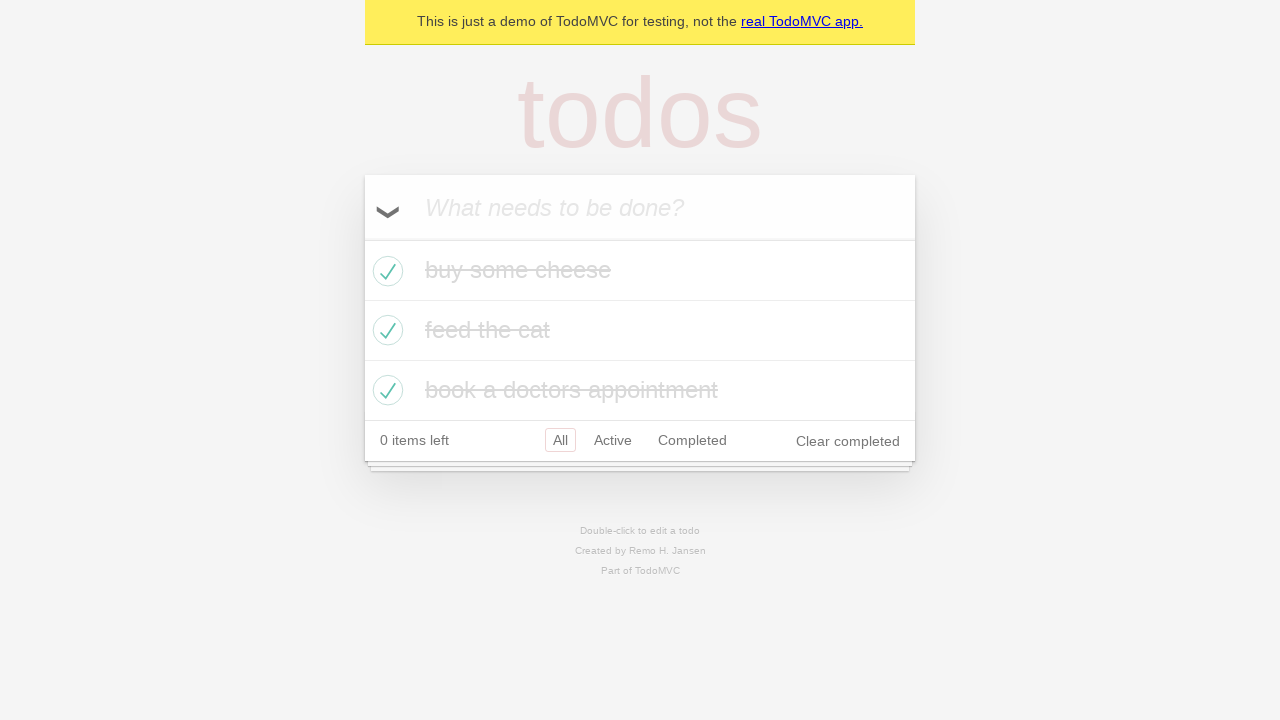